Tests checkbox functionality on a practice page by clicking the Friends and Family checkbox and verifying its selection state, while also checking that the Senior Citizen checkbox remains unselected.

Starting URL: https://rahulshettyacademy.com/dropdownsPractise/

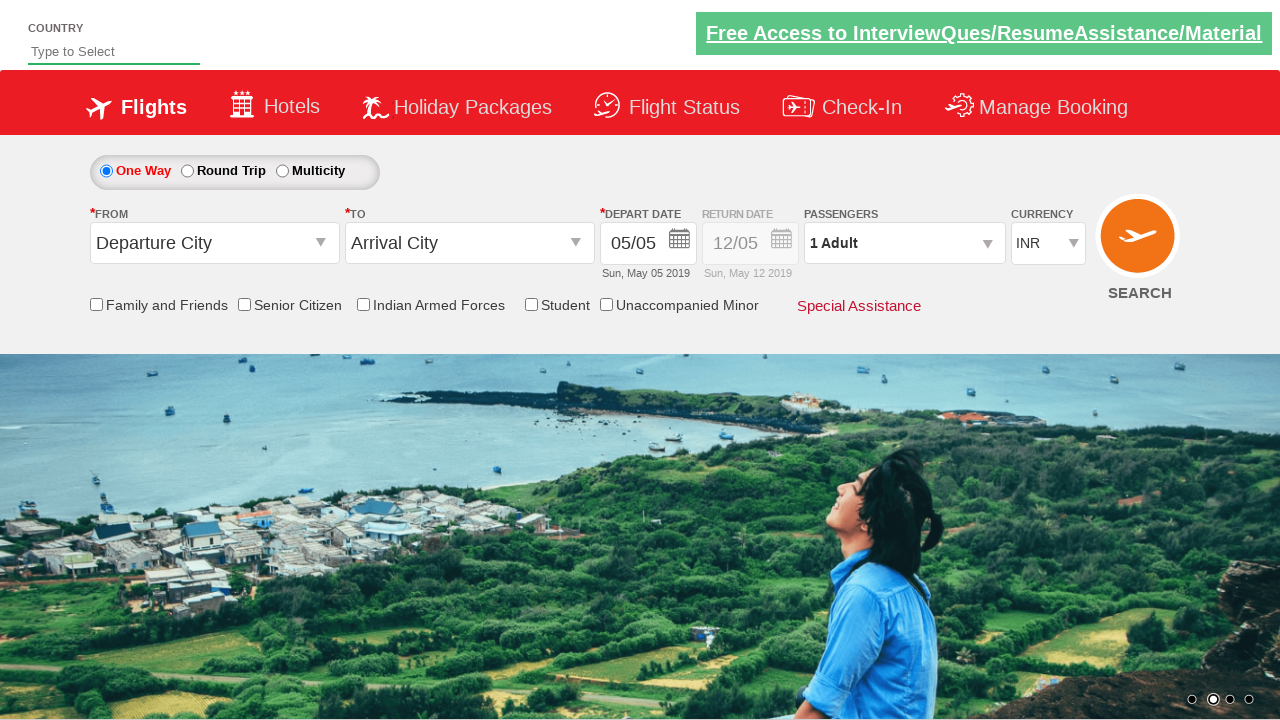

Clicked Friends and Family checkbox at (96, 304) on input[id*='friendsandfamily']
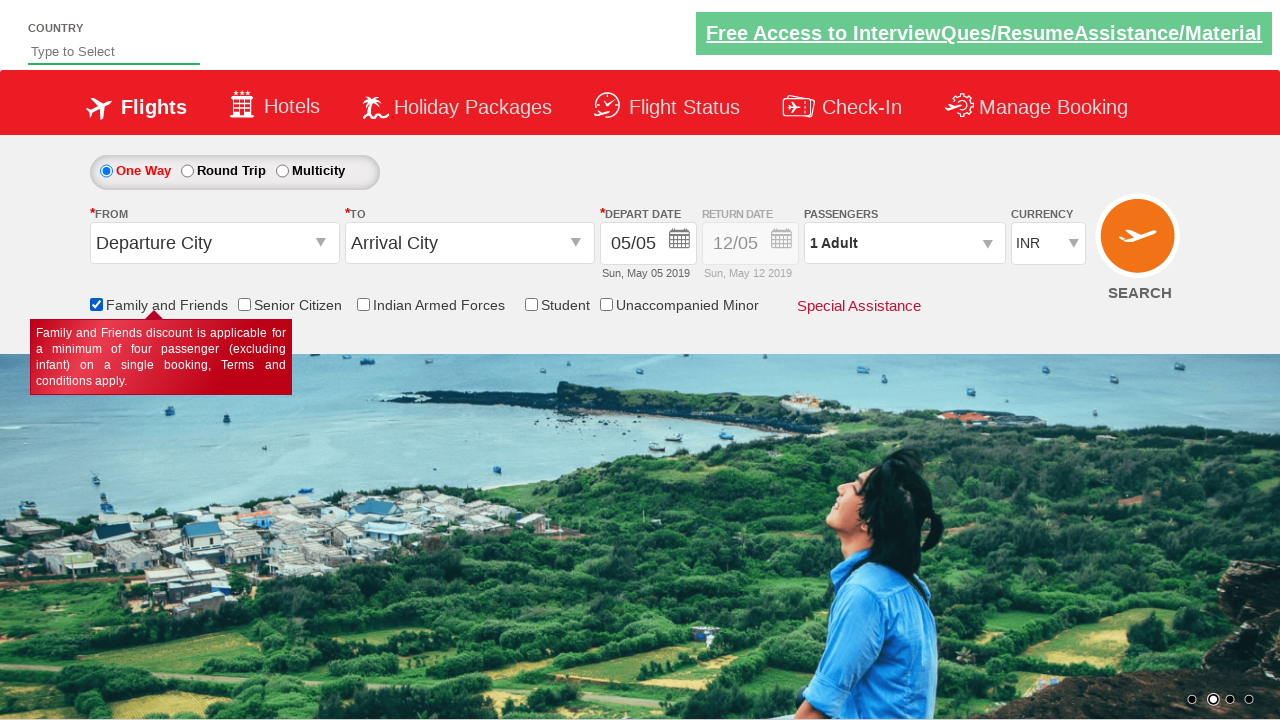

Verified Friends and Family checkbox is selected
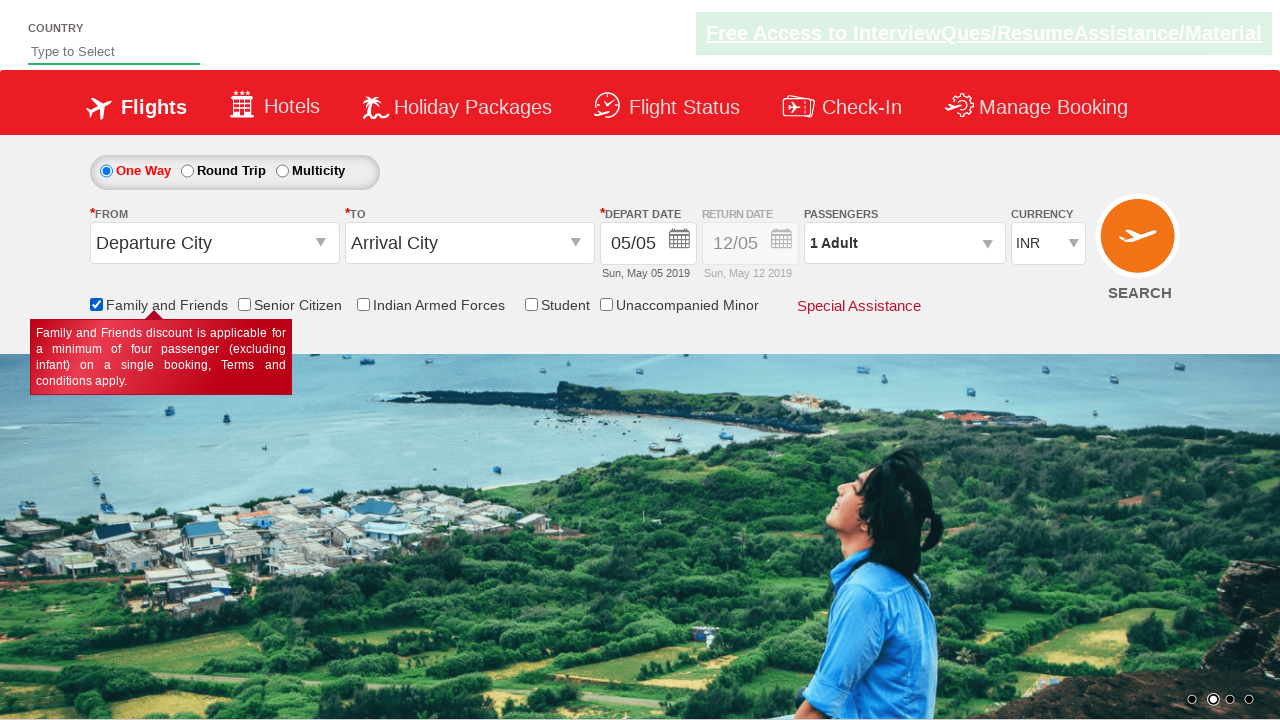

Verified Senior Citizen checkbox is not selected
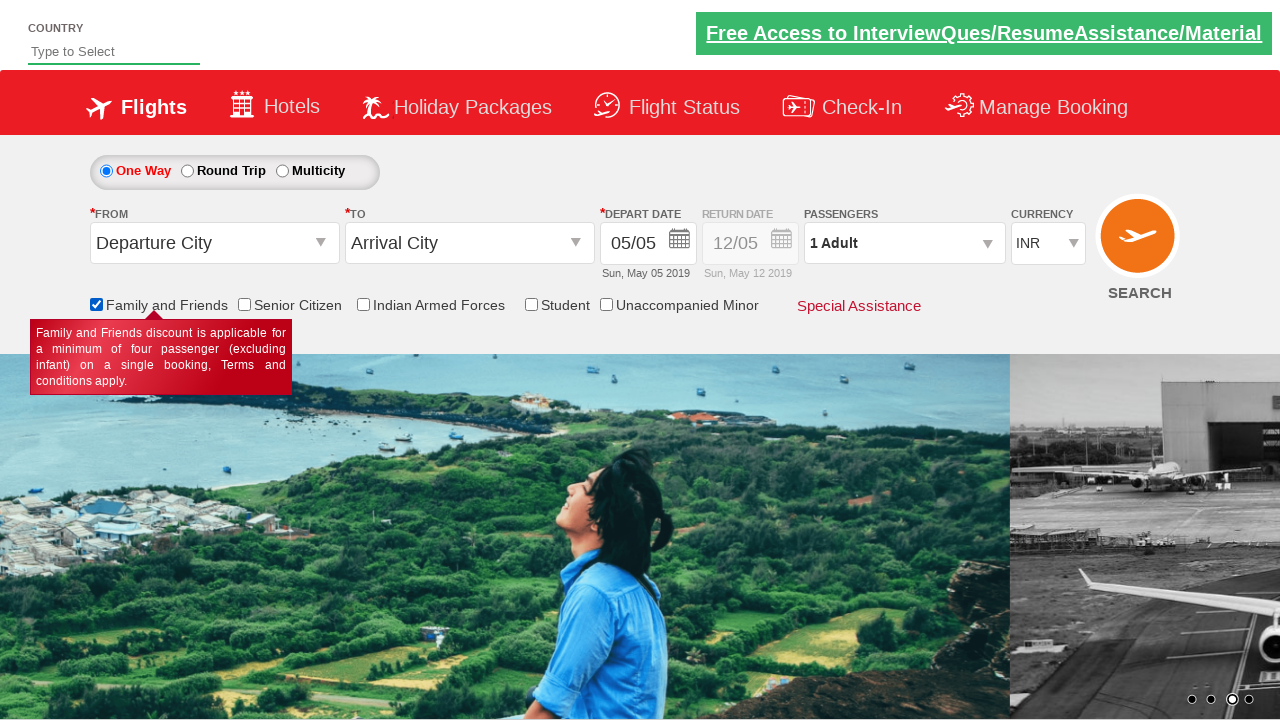

Found 5 checkboxes in discount section
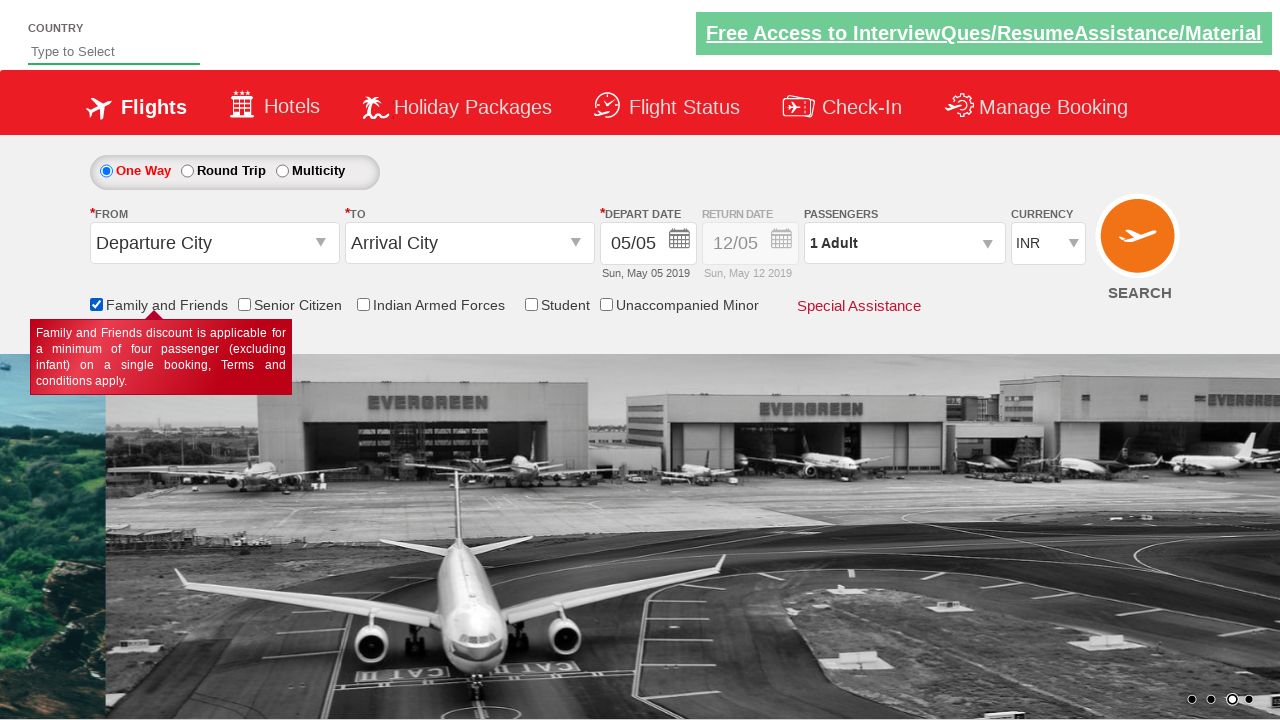

Checked state of checkbox 0: True
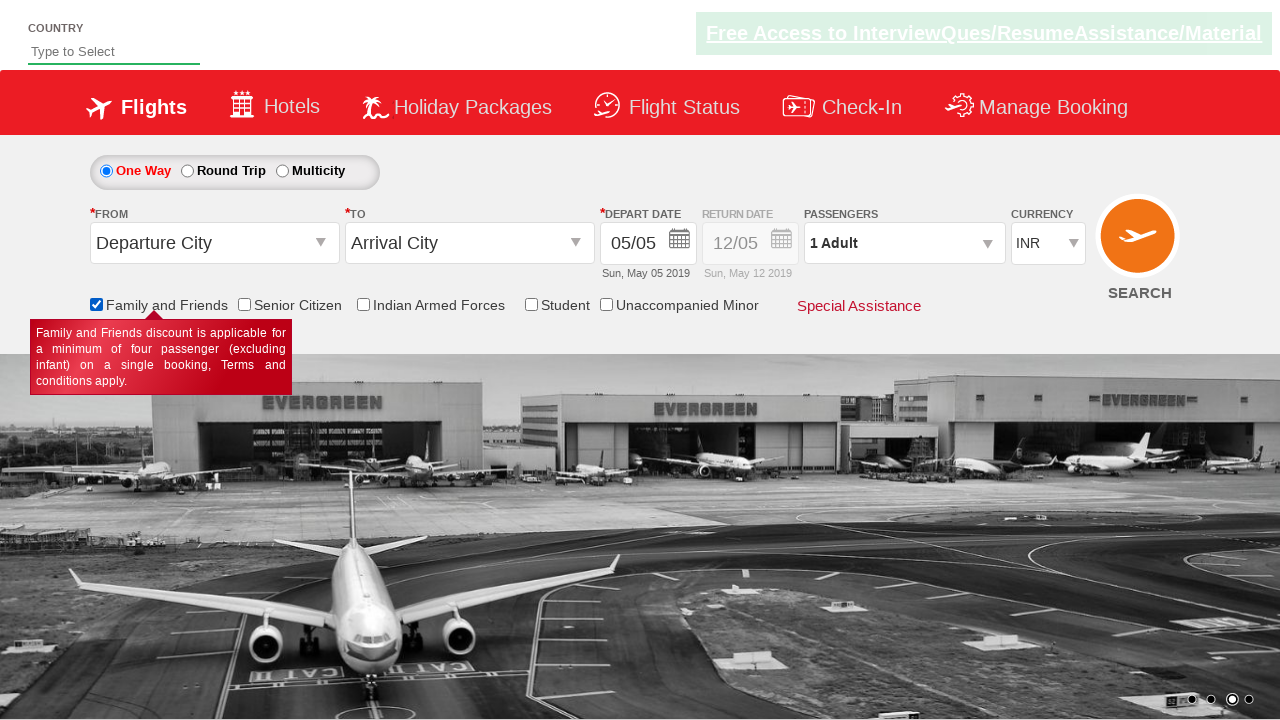

Checked state of checkbox 1: False
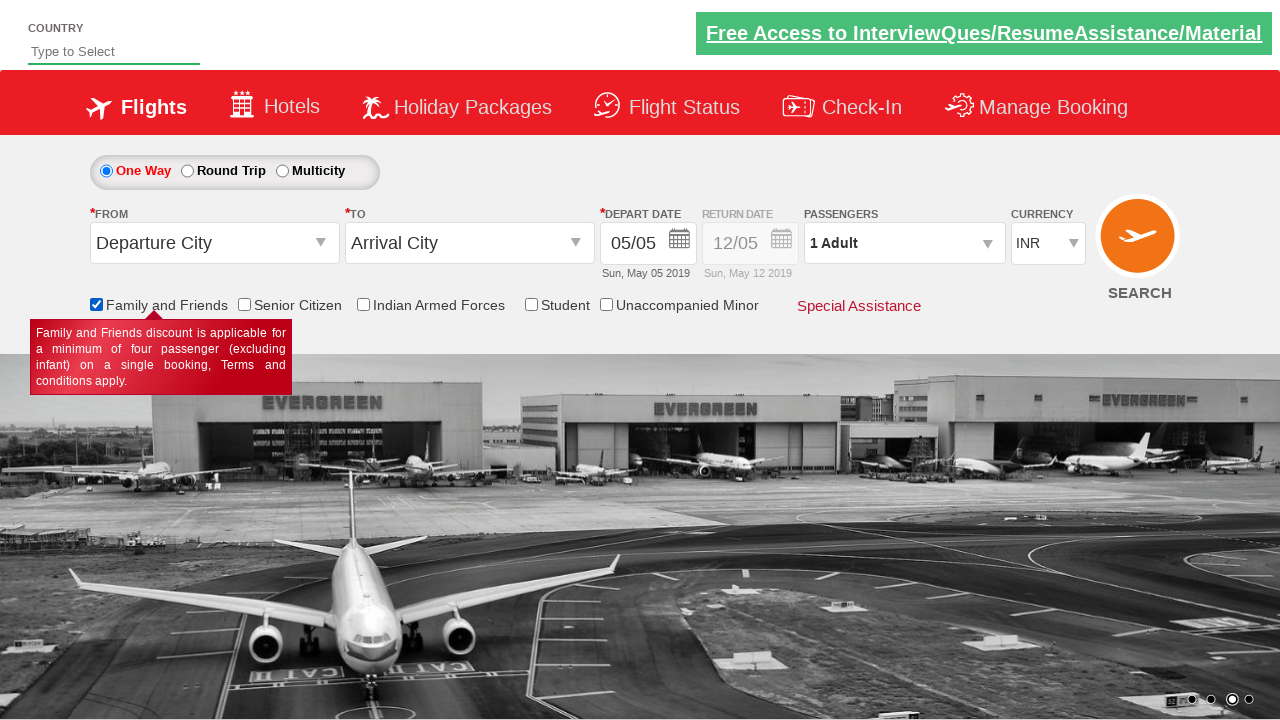

Checked state of checkbox 2: False
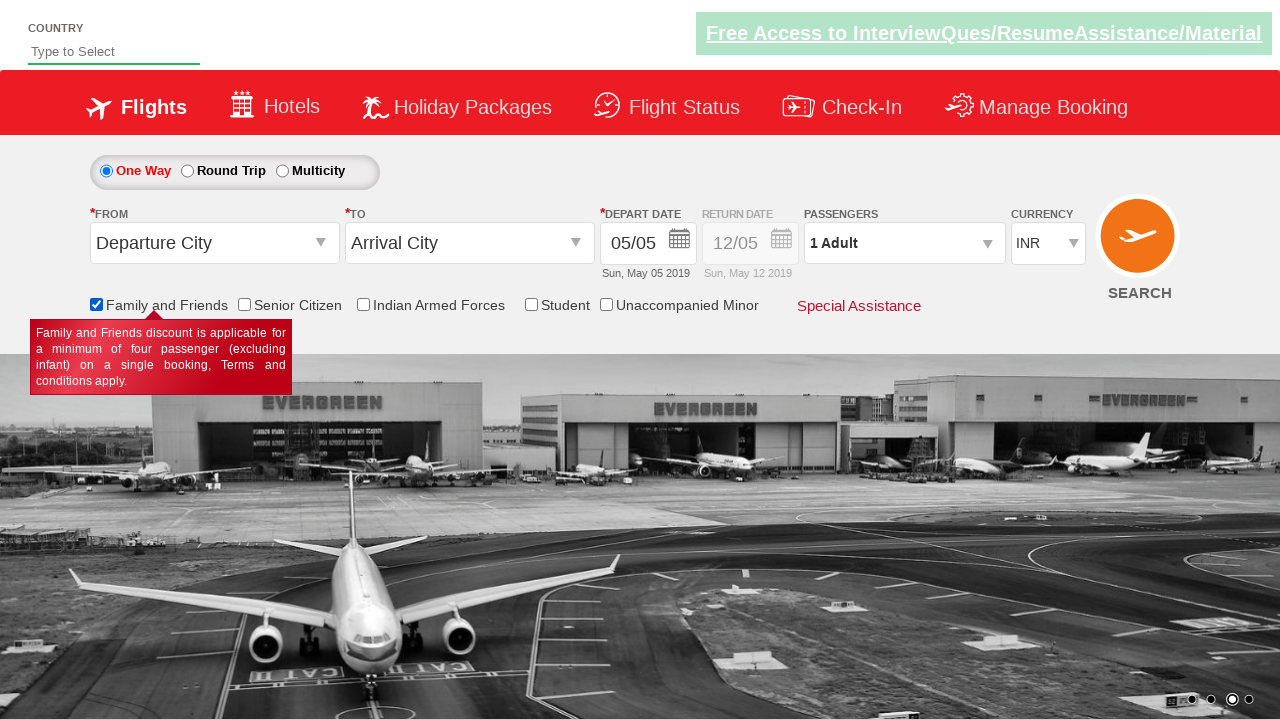

Checked state of checkbox 3: False
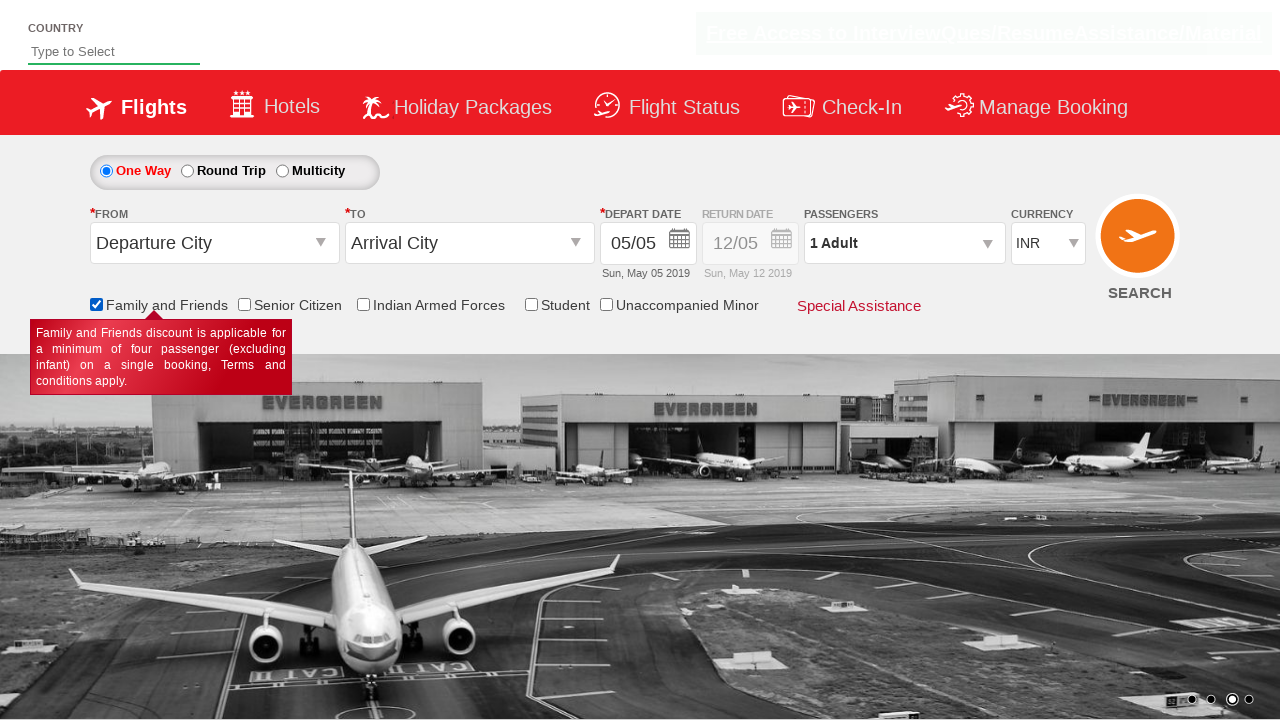

Checked state of checkbox 4: False
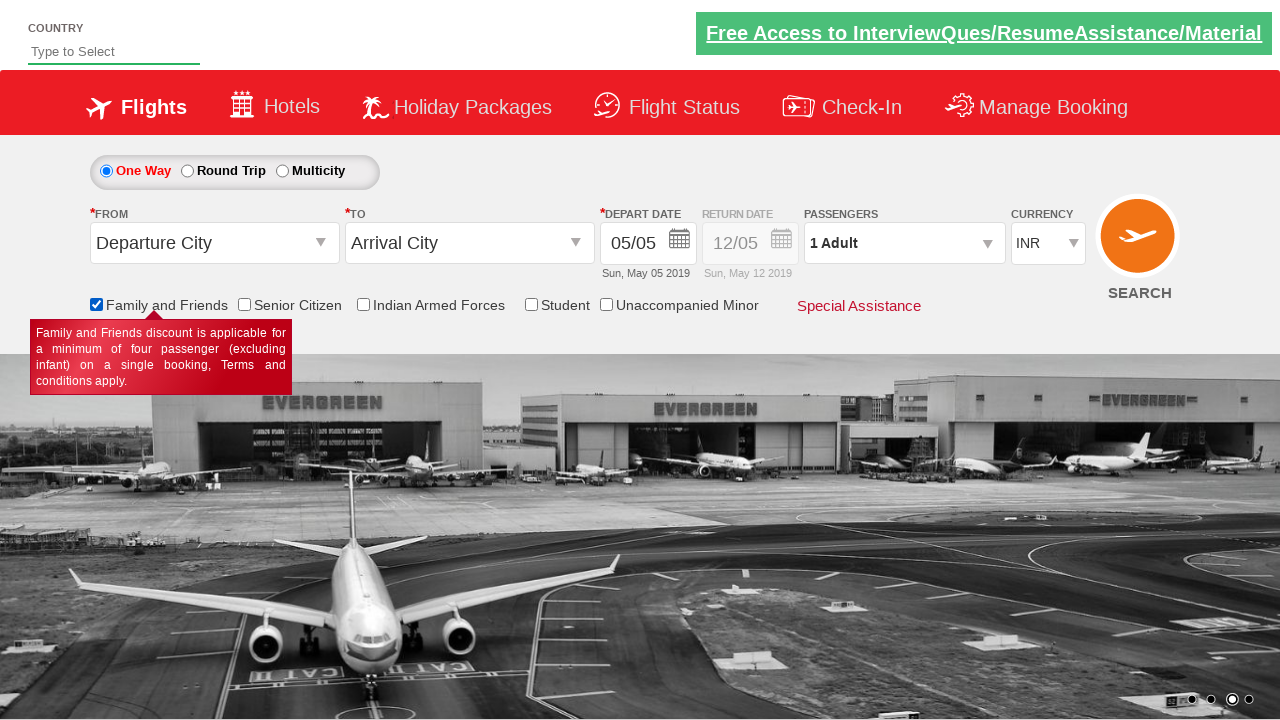

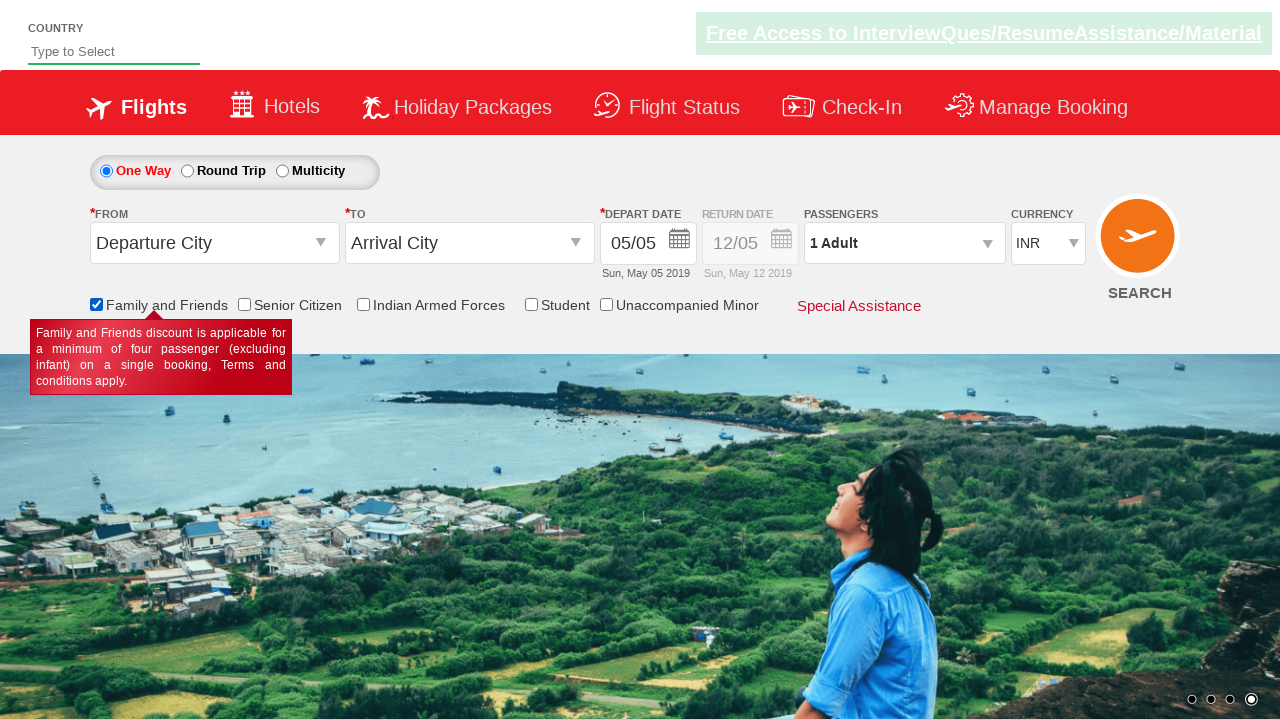